Tests horizontal slider functionality by dragging the slider handle to the left

Starting URL: https://rangeslider.js.org/

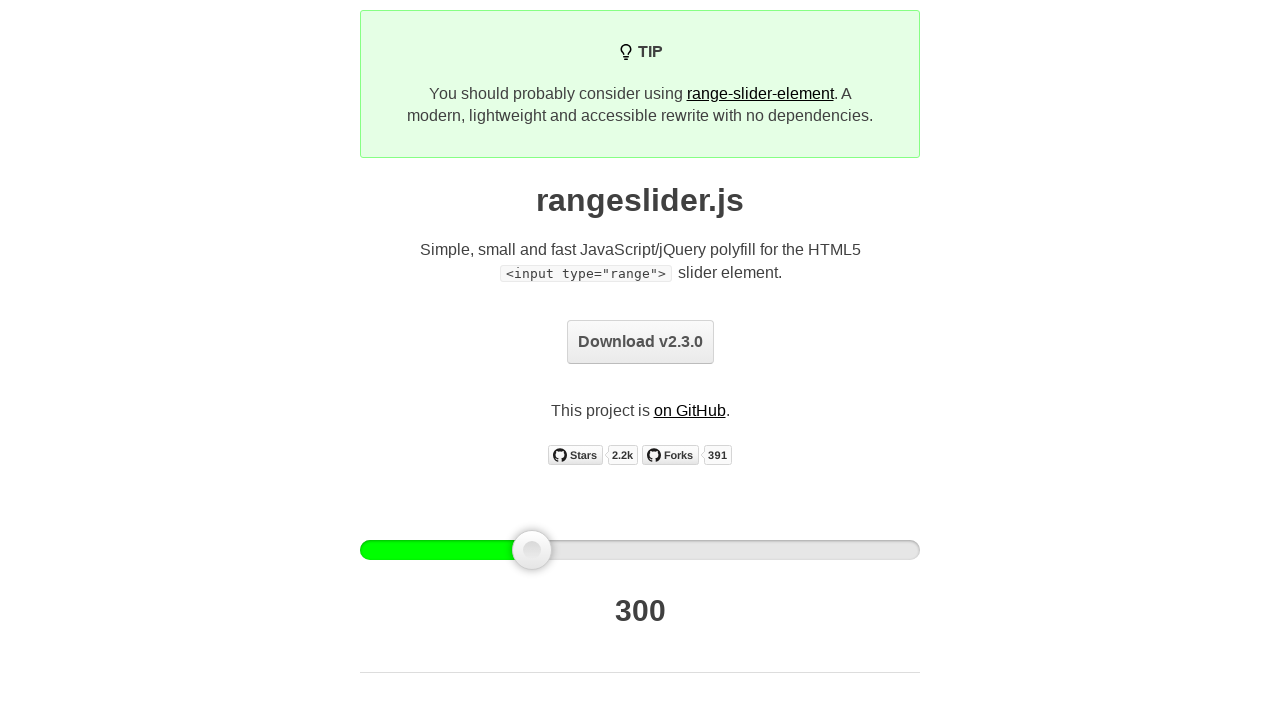

Located the horizontal slider handle element
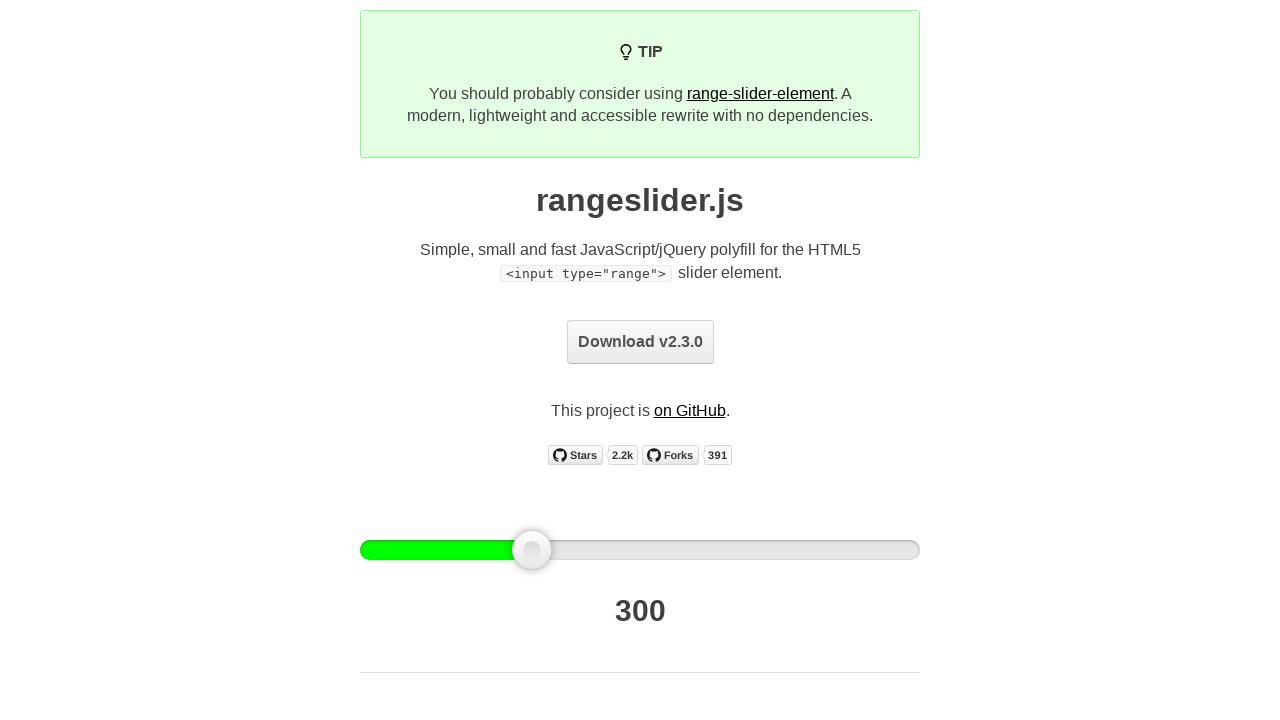

Dragged slider handle 400 pixels to the left at (113, 530)
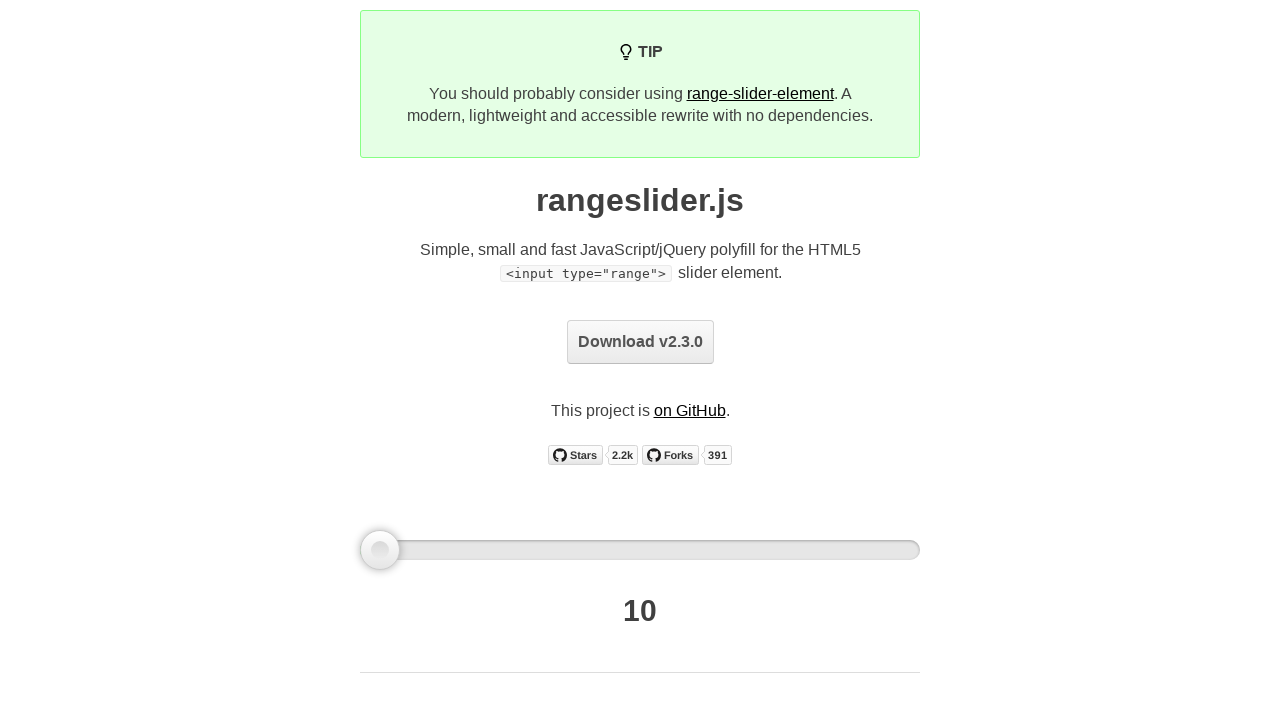

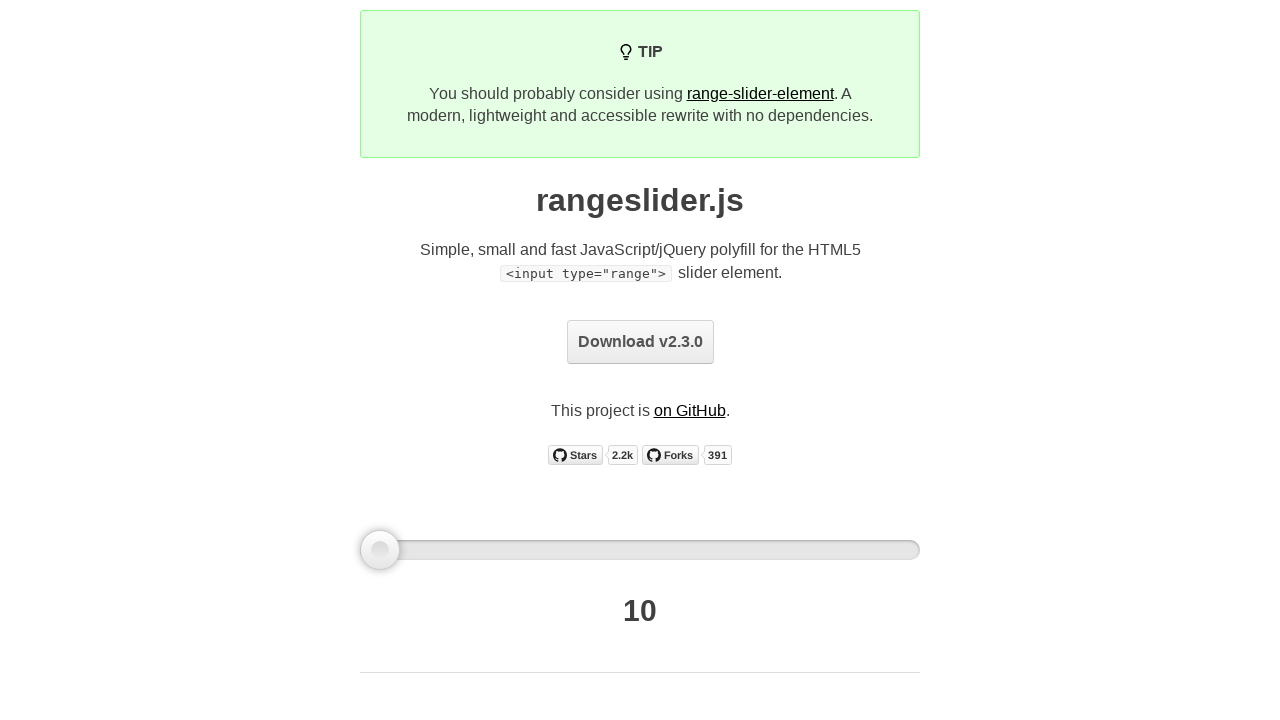